Waits for a price to reach $100, then books and solves a mathematical challenge by calculating the logarithm of a trigonometric expression

Starting URL: http://suninjuly.github.io/explicit_wait2.html

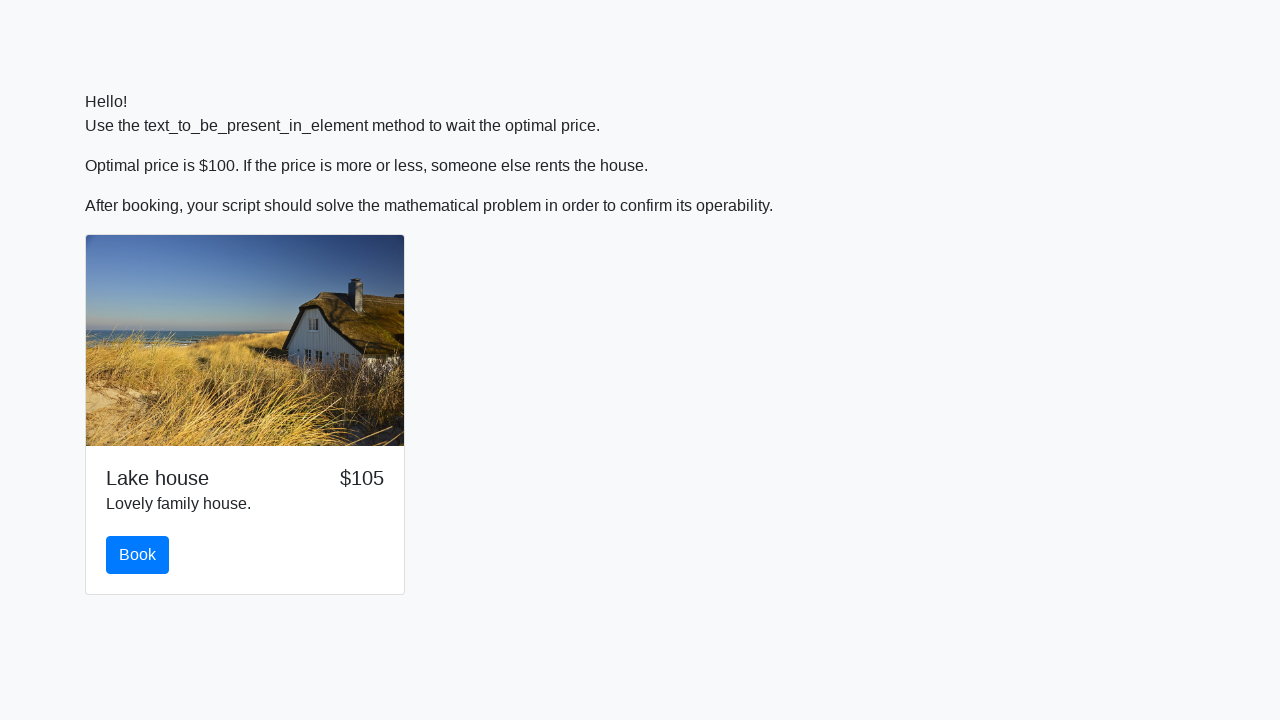

Waited for price to reach $100
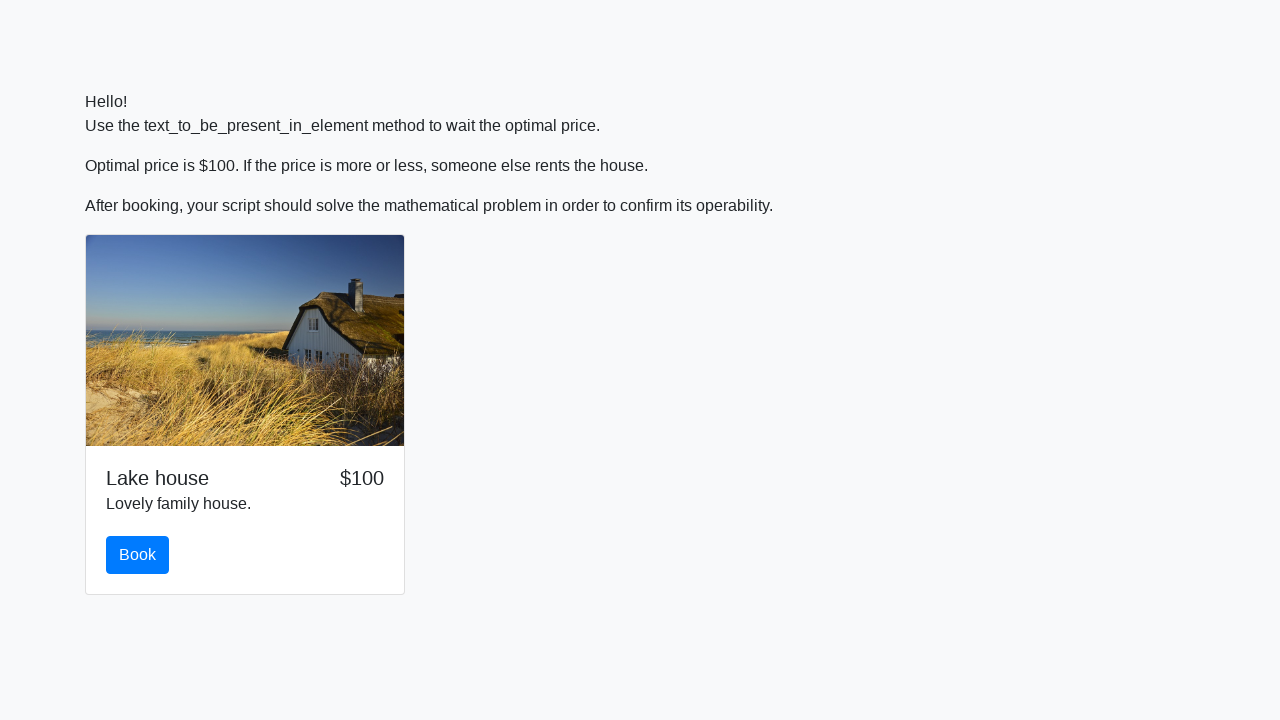

Clicked the book button at (138, 555) on #book
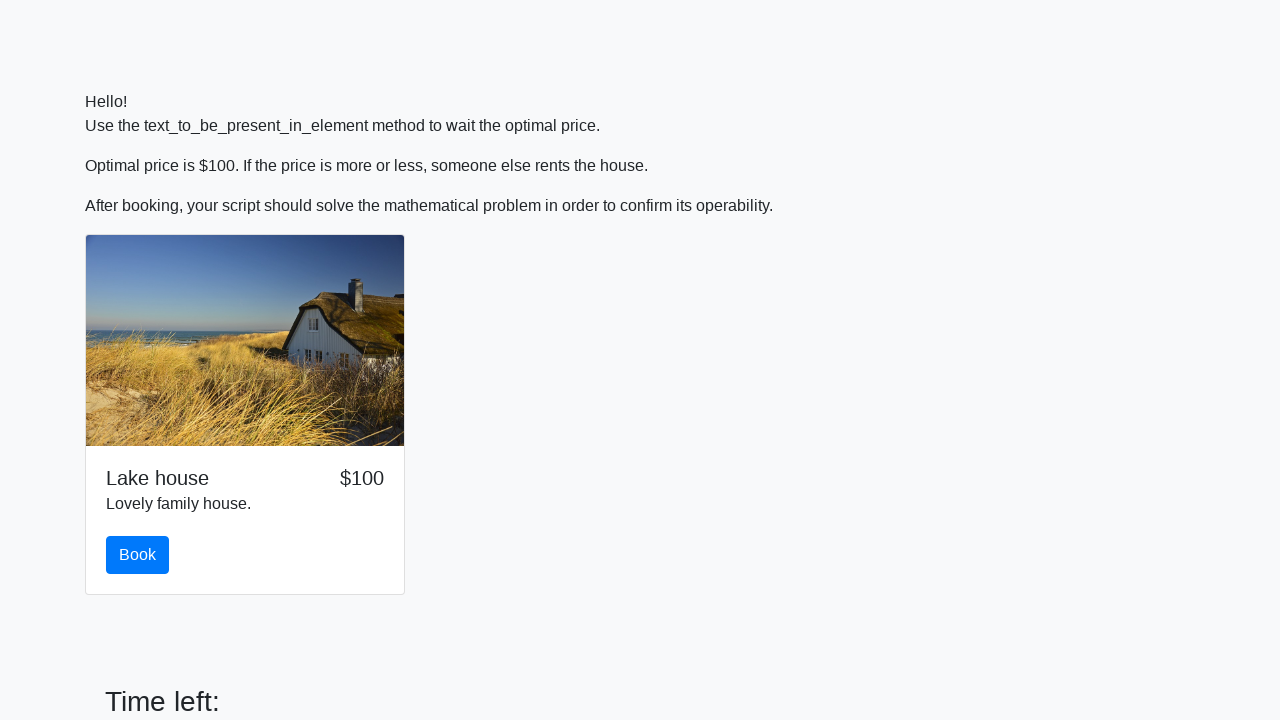

Retrieved input value for calculation: 316
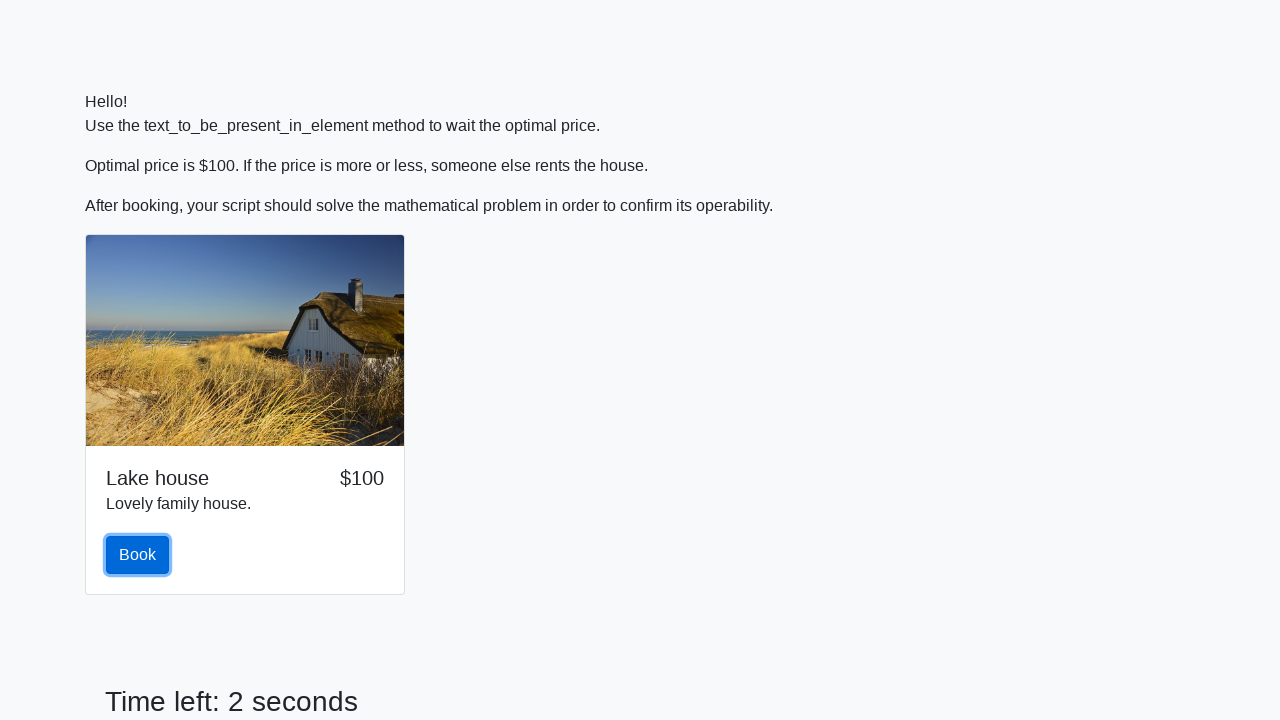

Calculated logarithm of trigonometric expression: 2.448022047791074
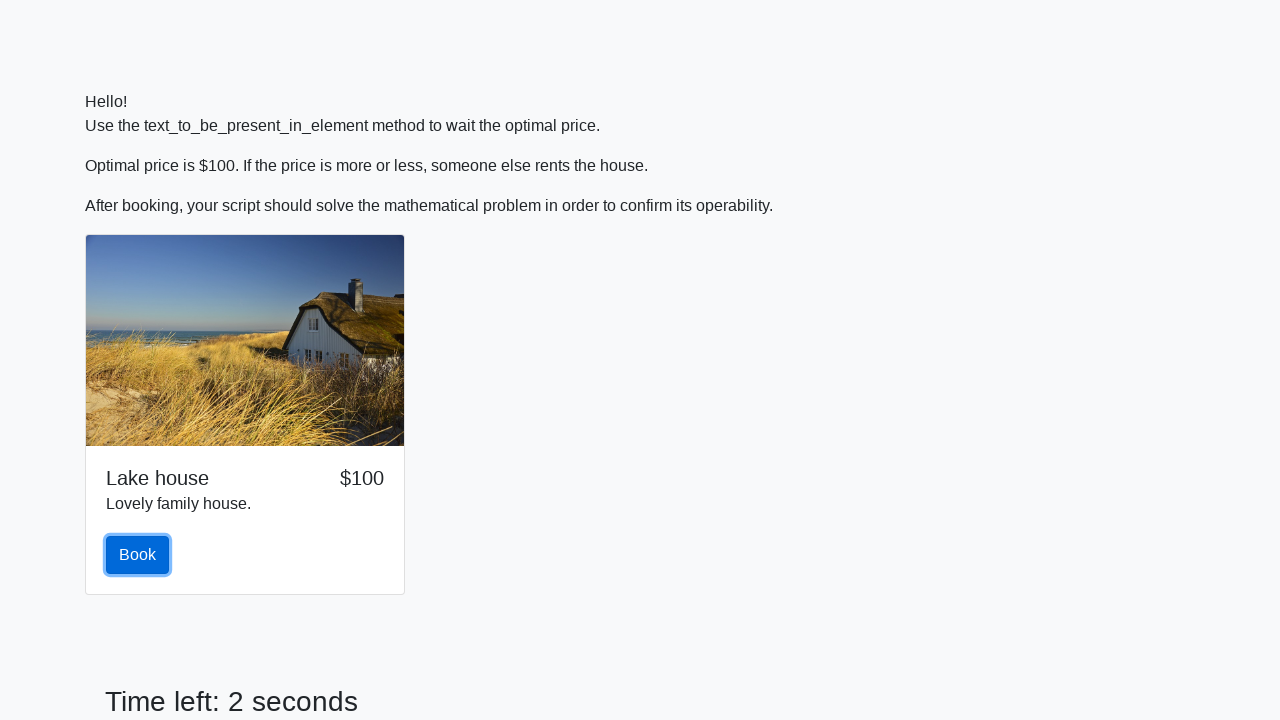

Filled answer field with calculated result: 2.448022047791074 on #answer
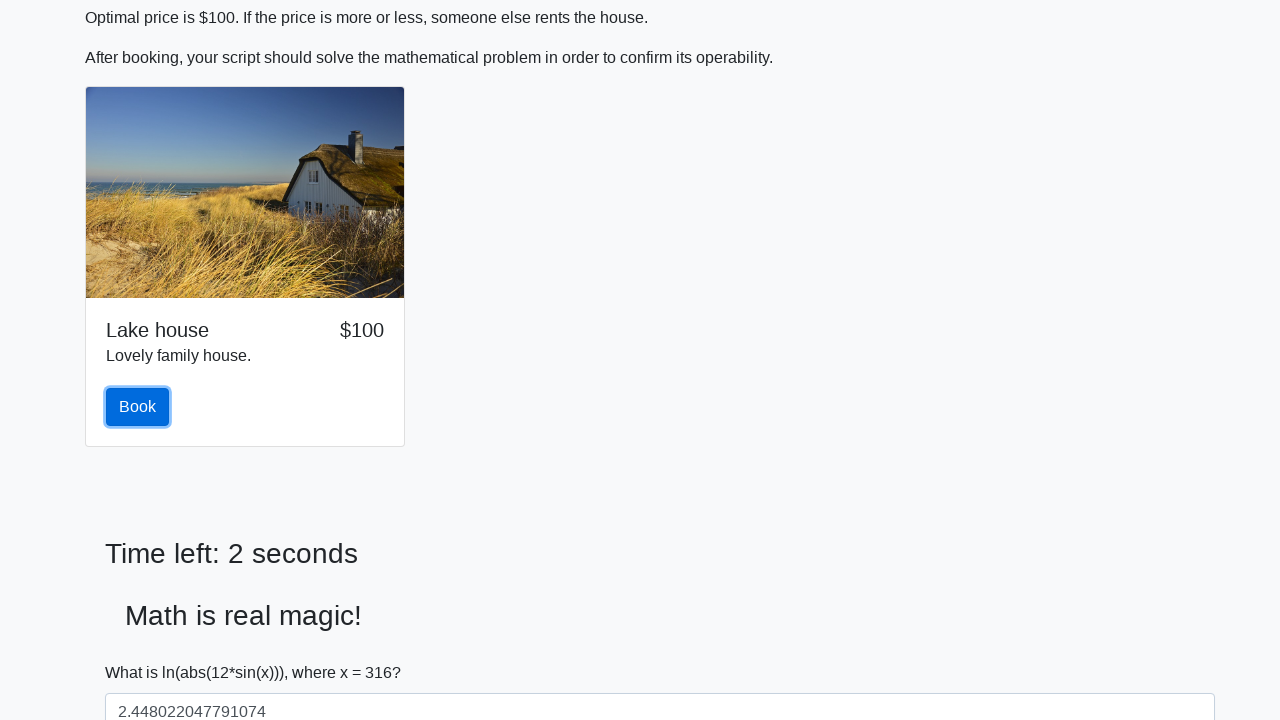

Clicked the solve button to submit the answer at (143, 651) on #solve
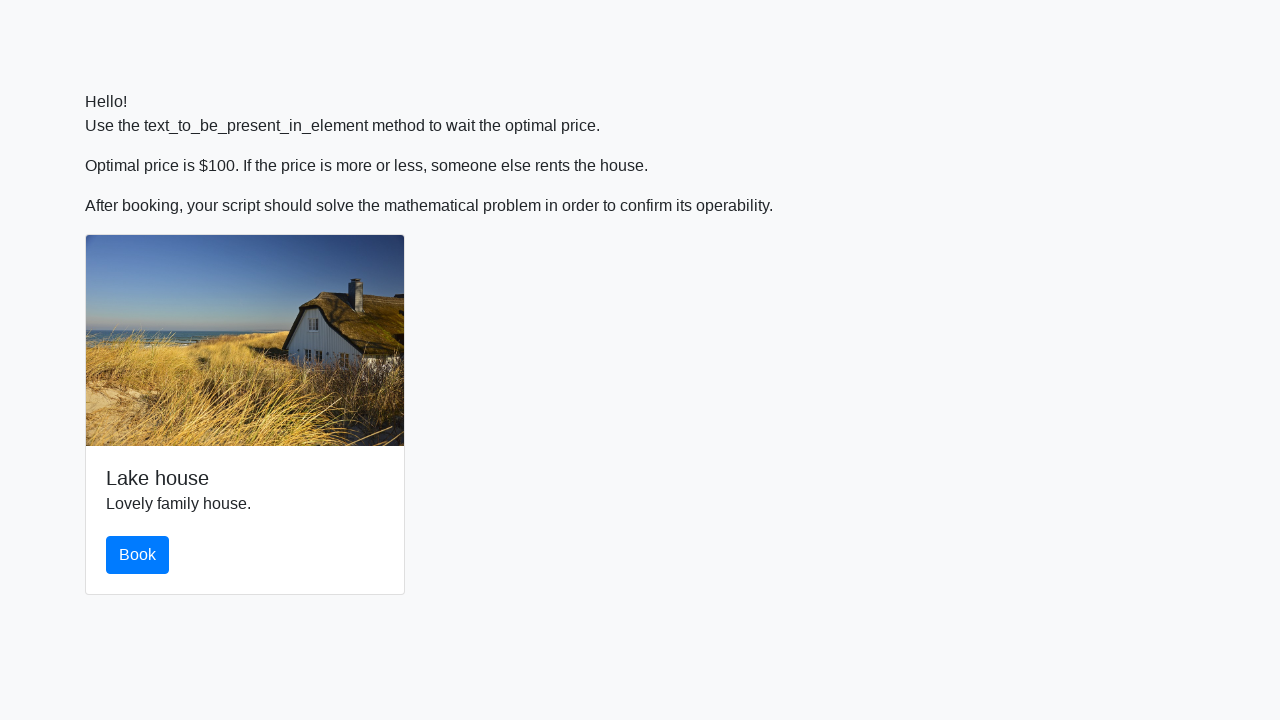

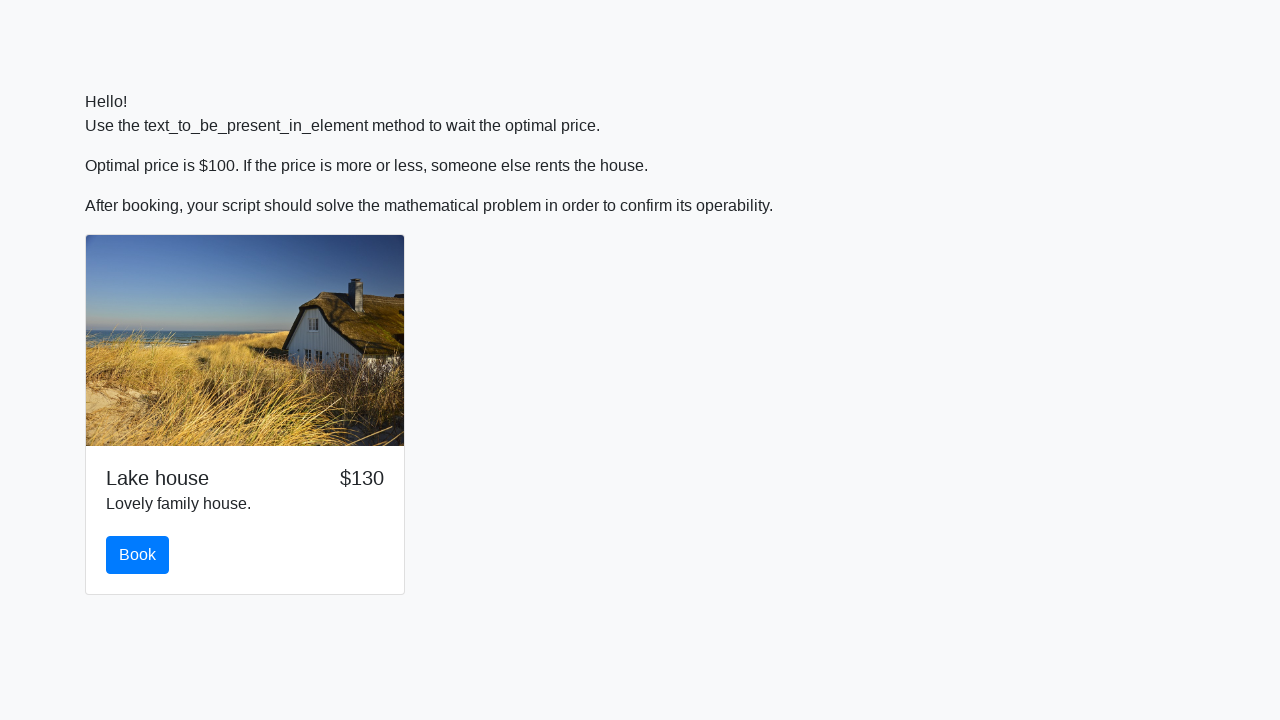